Tests drag and drop functionality by dragging multiple elements to their target drop zones on a Selenium training page, then verifies completion by checking for a success button.

Starting URL: https://www.omrbranch.com/seleniumtraininginchennaiomr

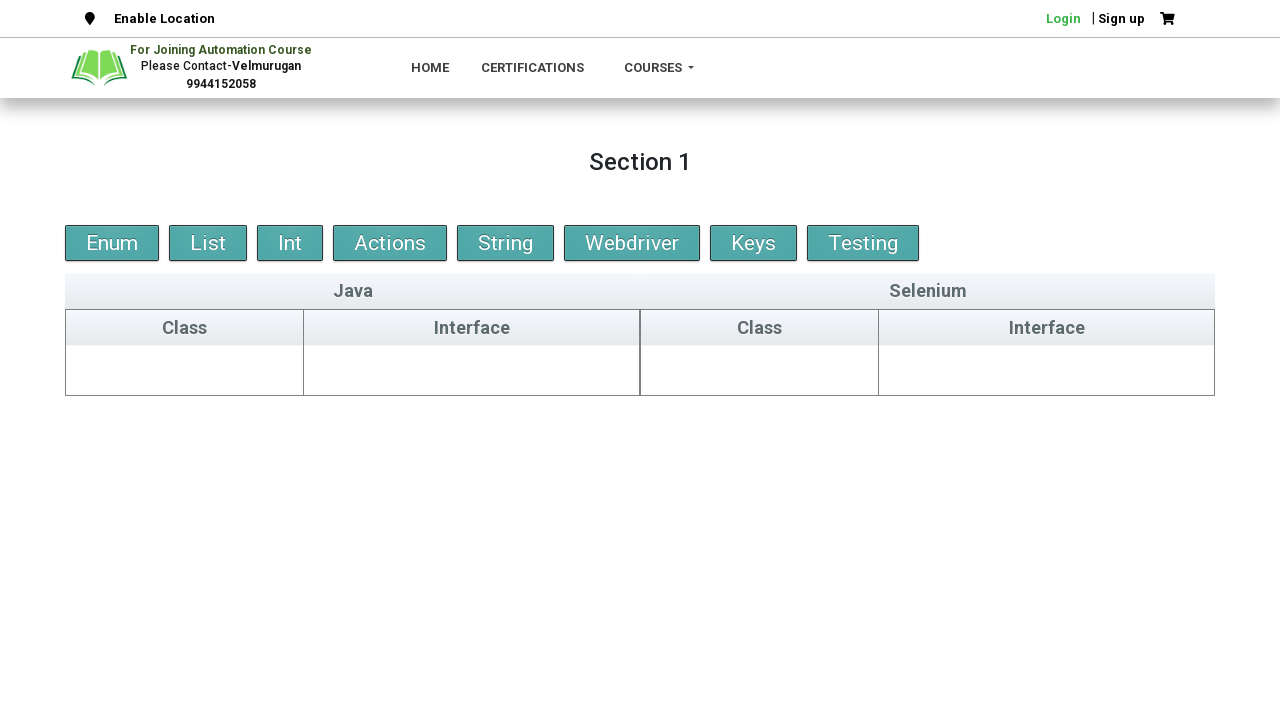

Dragged credit2 element to java-class drop zone at (185, 370)
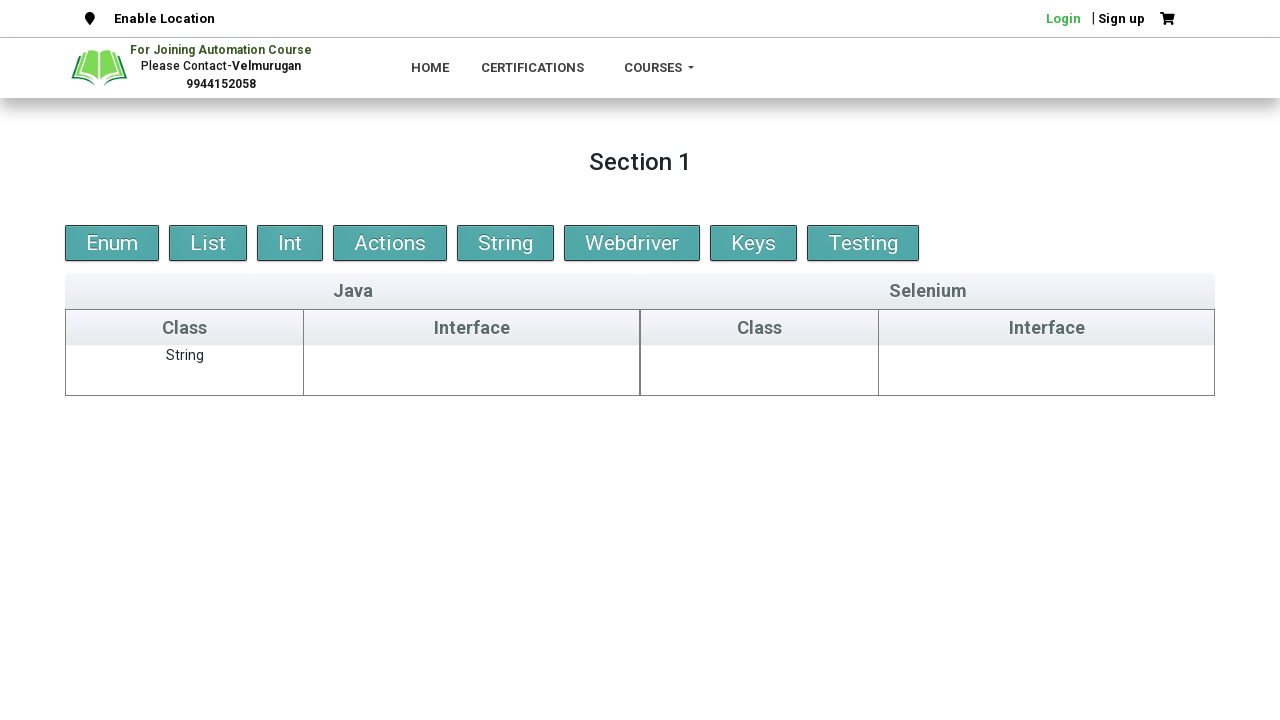

Dragged fourth element to java-interface drop zone at (472, 370)
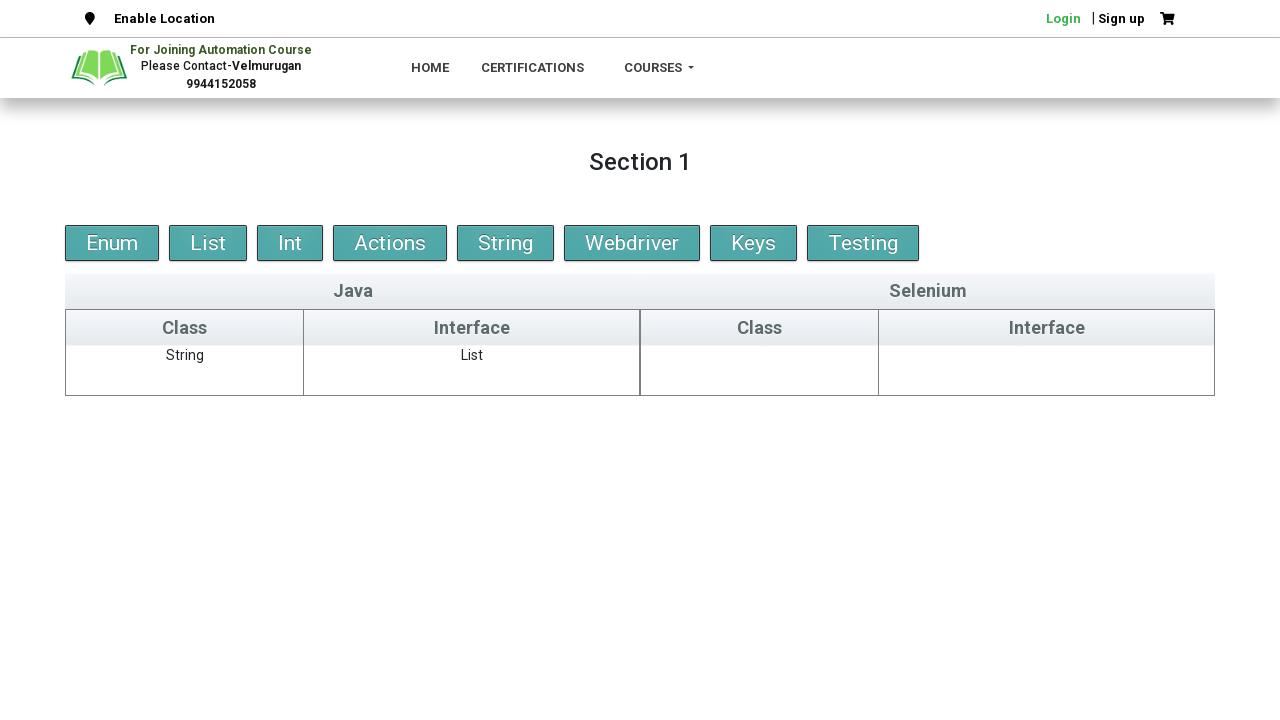

Dragged fifth element to selenium-class drop zone at (760, 370)
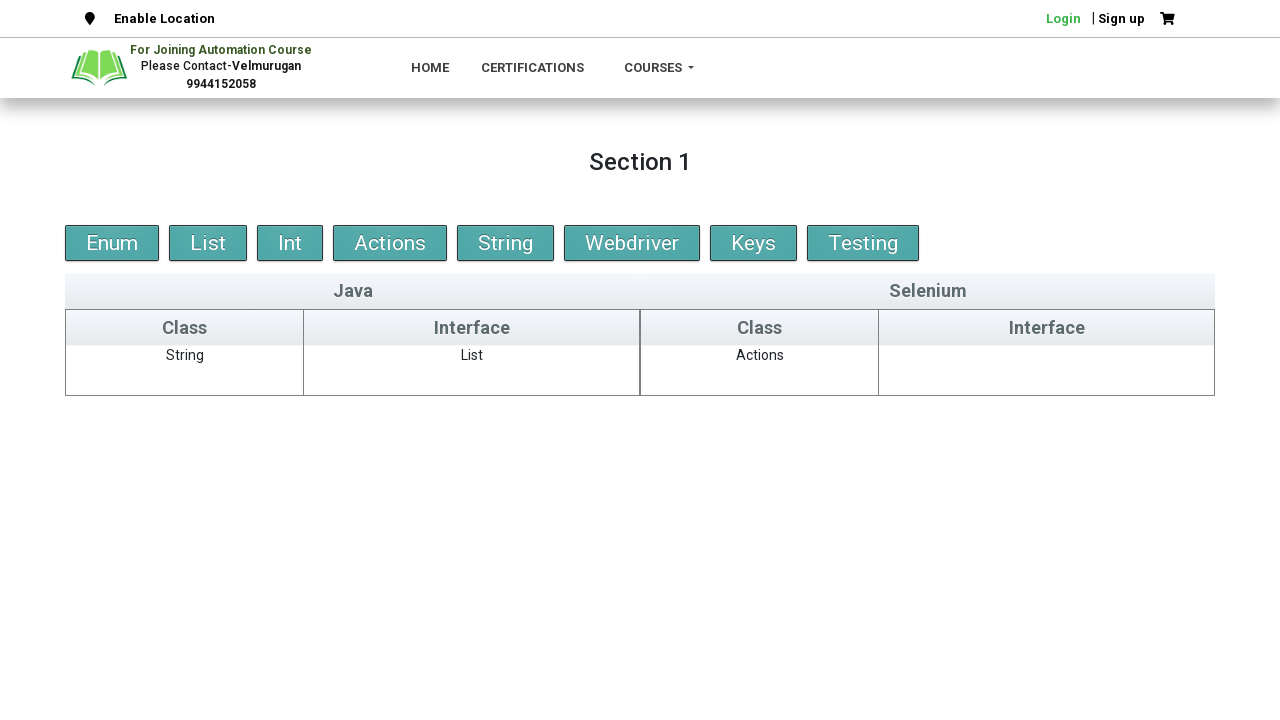

Dragged credit1 element to selenium-interface drop zone at (1047, 370)
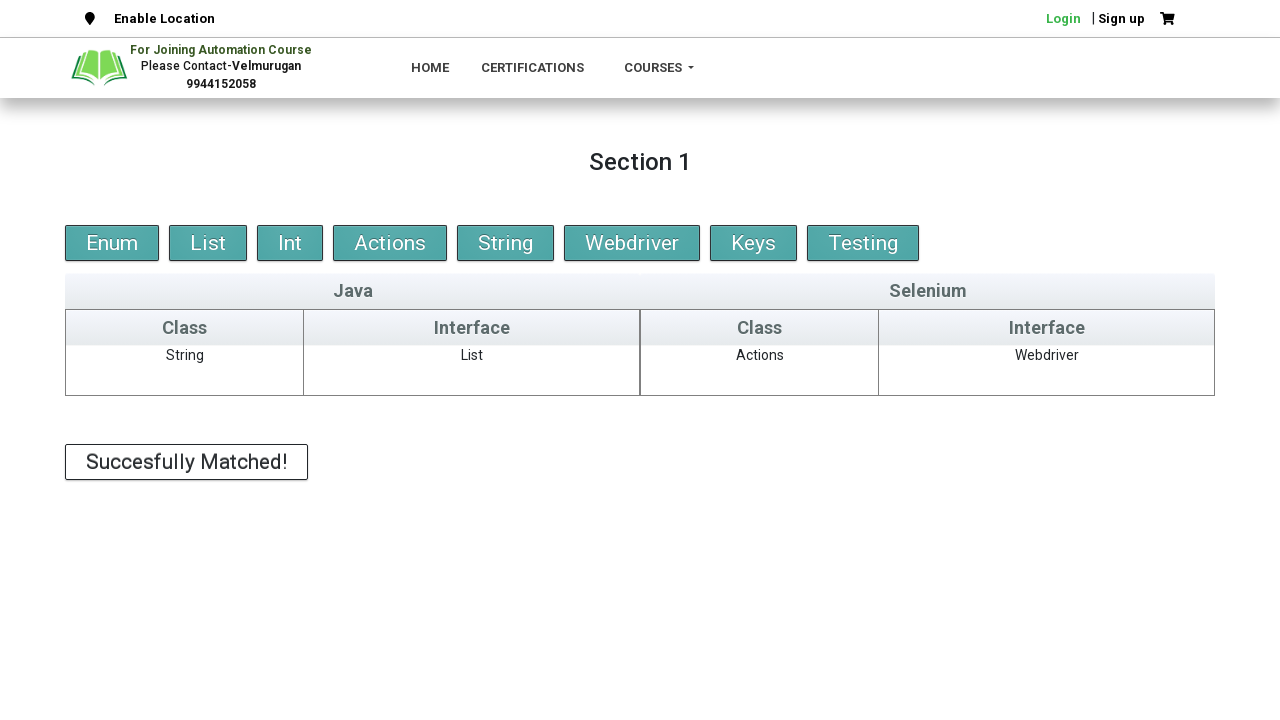

Success button appeared - all drag and drop operations completed successfully
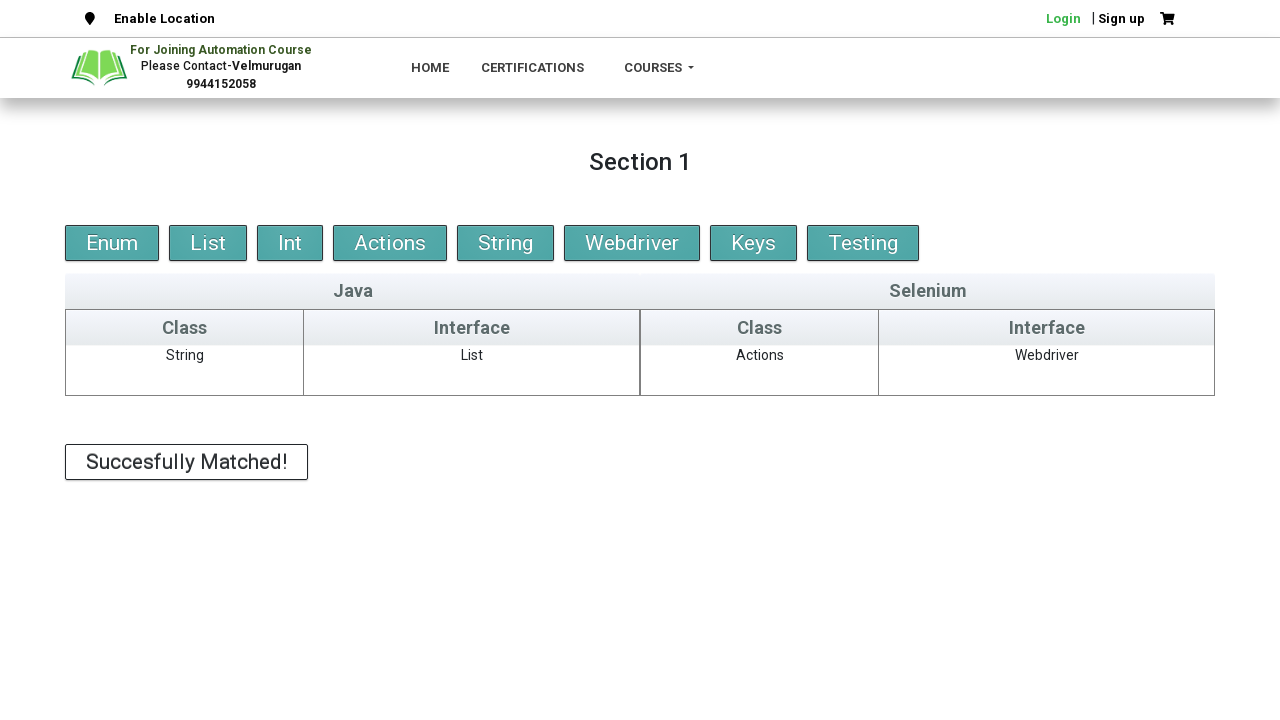

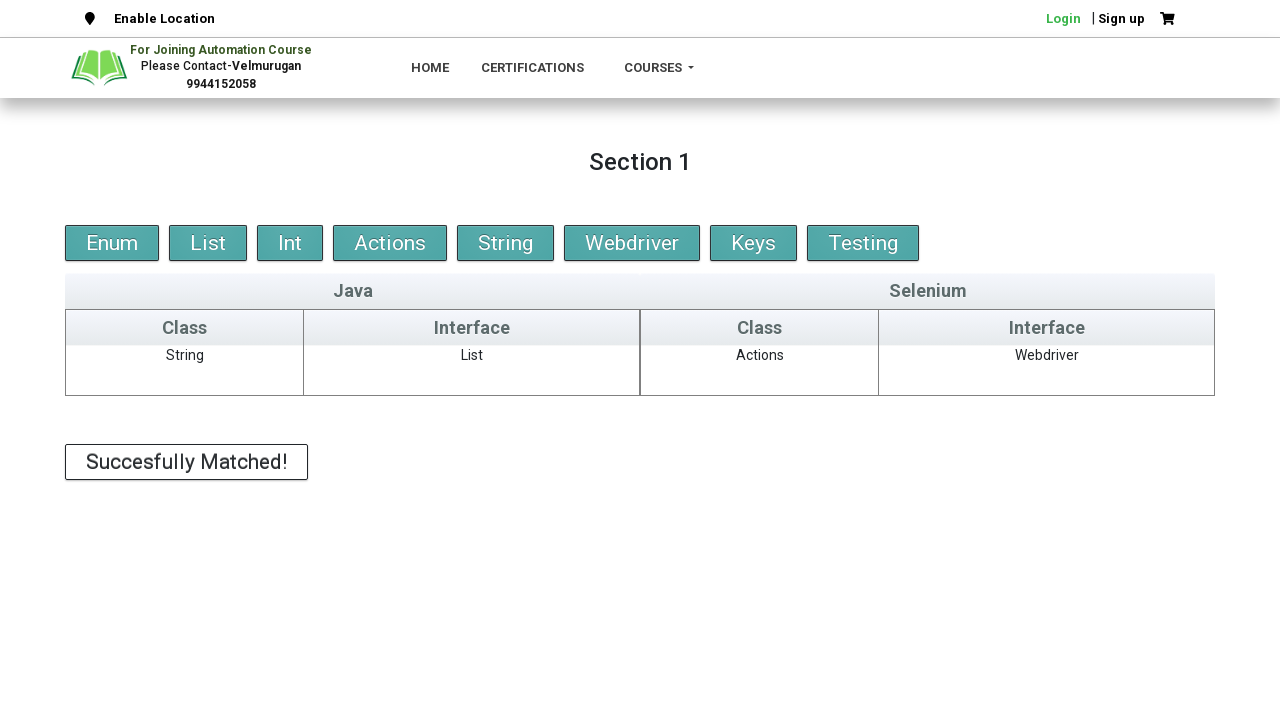